Tests right-click context menu functionality by right-clicking on an element and verifying the context menu appears with expected options

Starting URL: http://swisnl.github.io/jQuery-contextMenu/demo.html

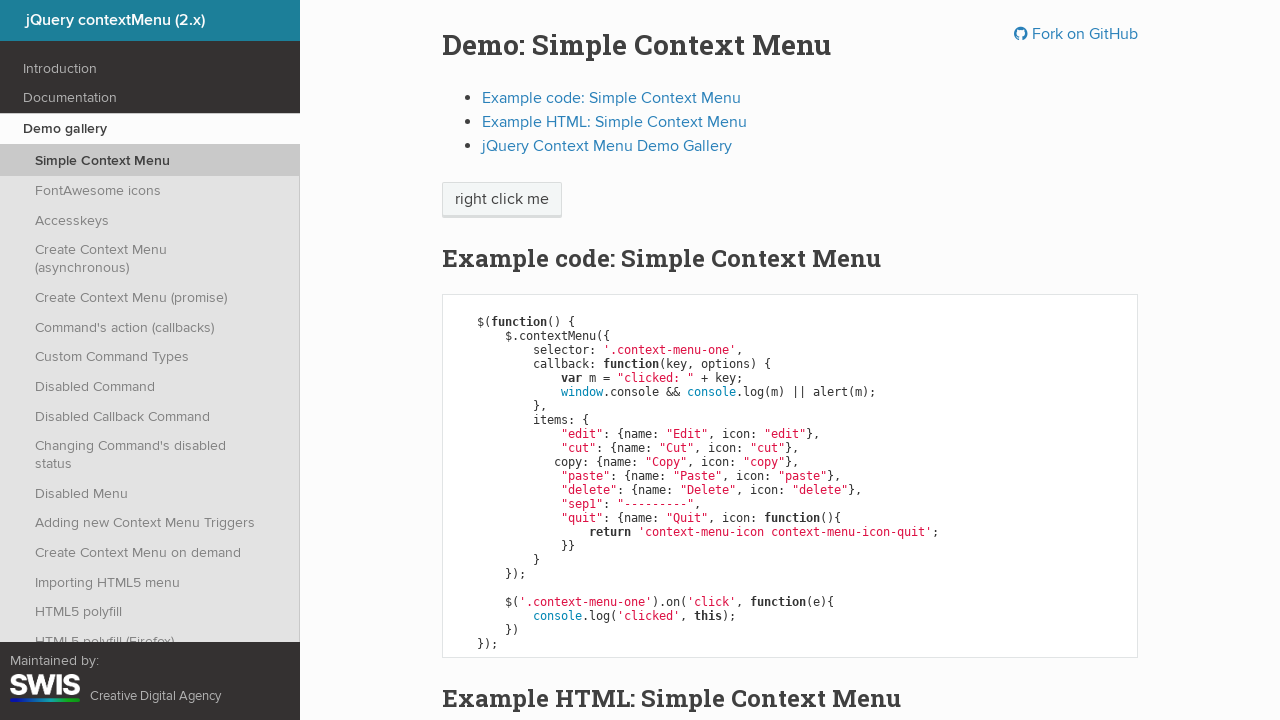

Right-clicked on 'right click me' element to open context menu at (502, 200) on xpath=//span[contains(text(),'right click me')]
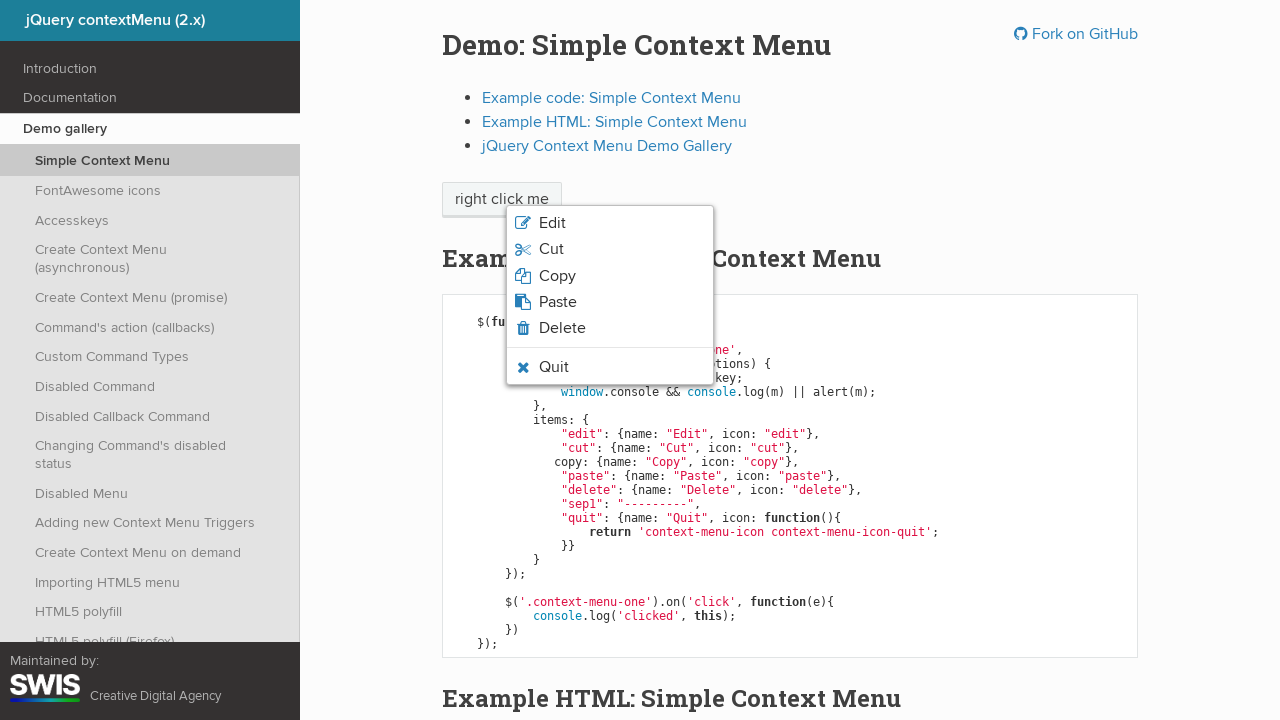

Retrieved text content from Copy option in context menu
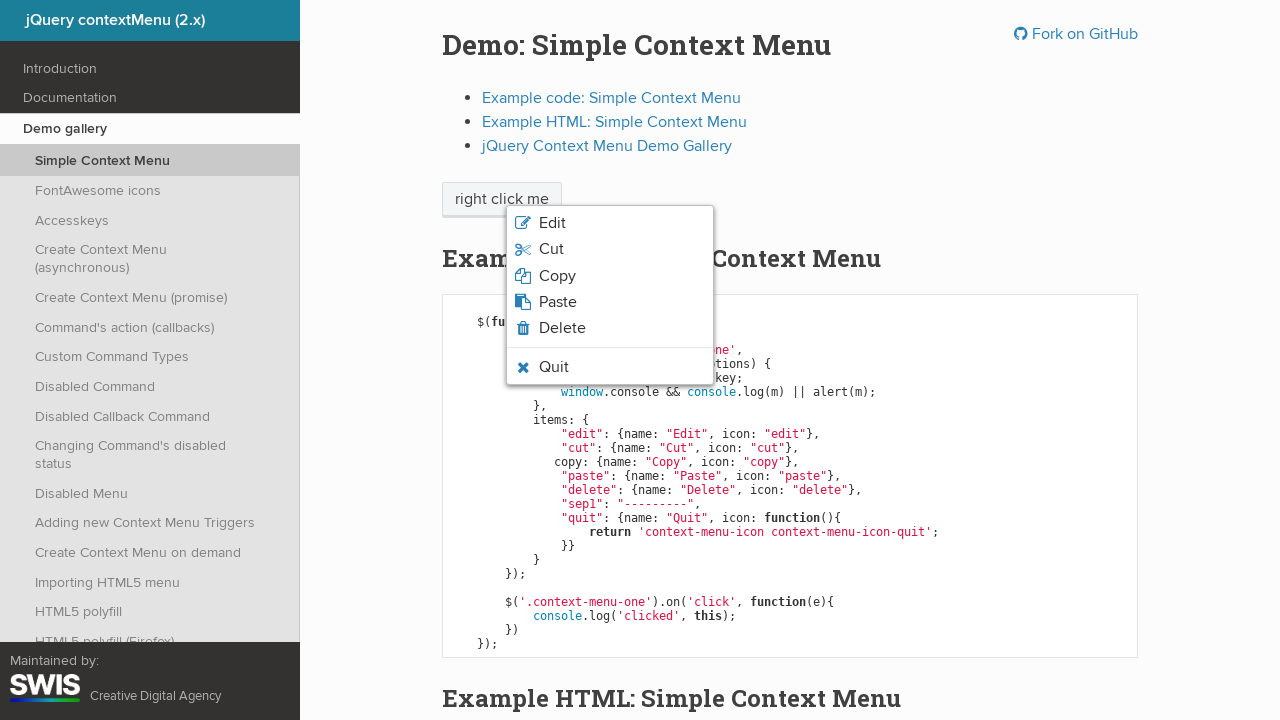

Verified context menu shows correct 'Copy' option
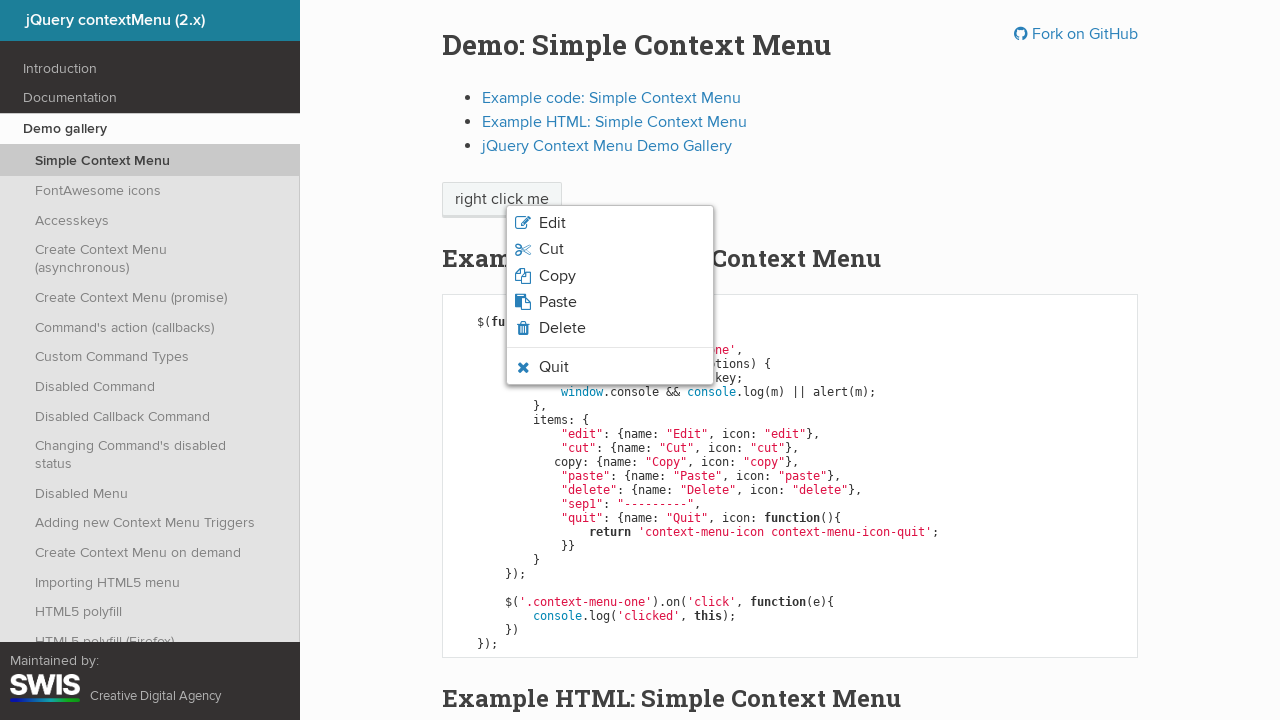

Smartphone element does not exist on this page on #thirdLevel00
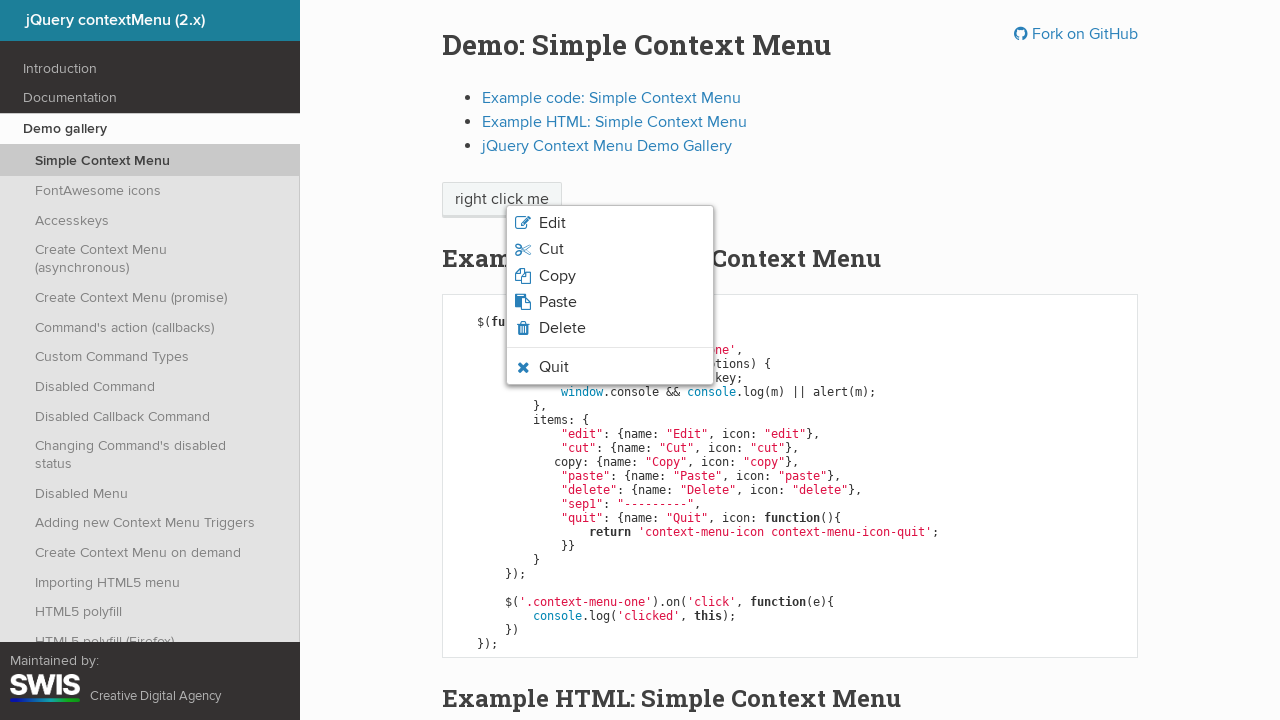

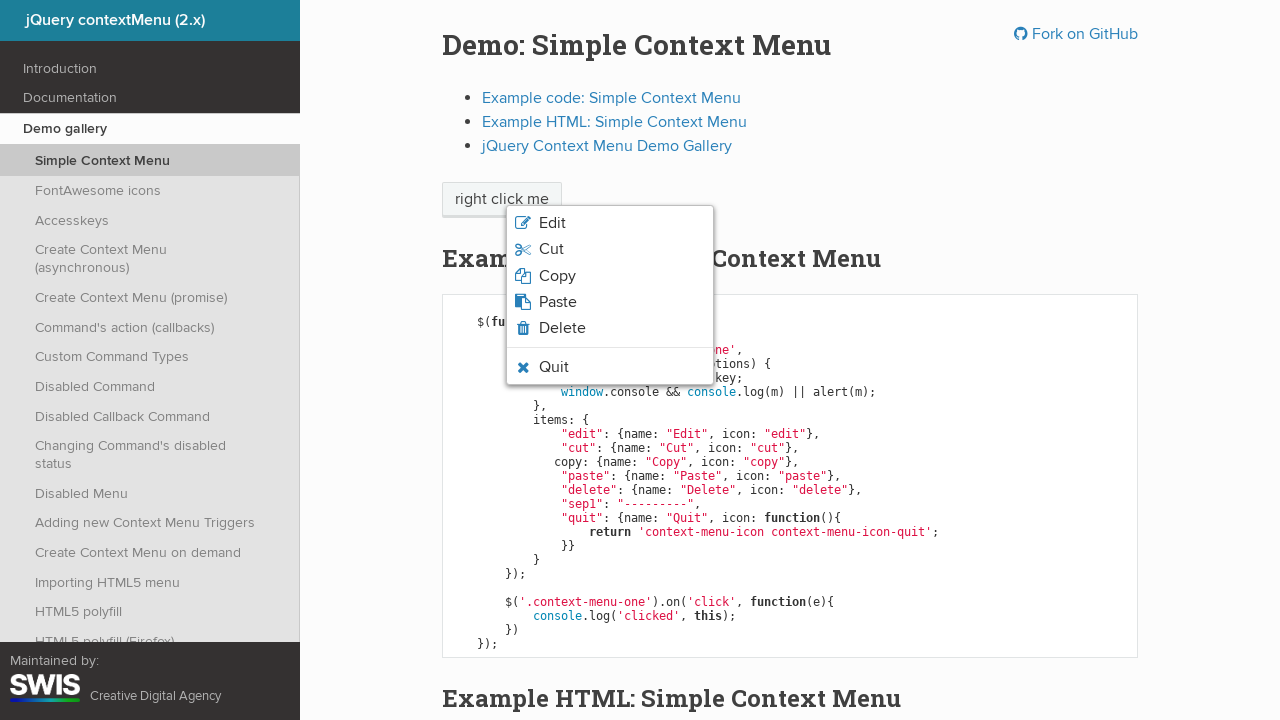